Tests double-clicking the link button on the Formy buttons page

Starting URL: https://formy-project.herokuapp.com/buttons

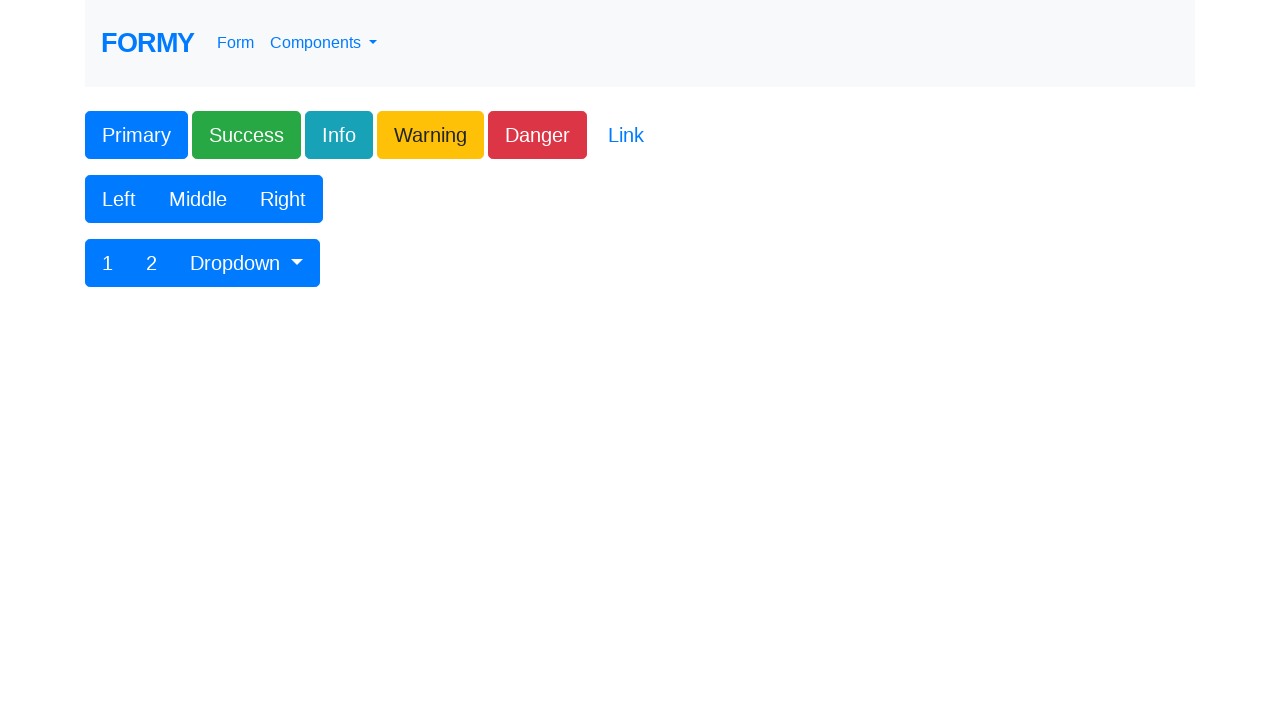

Navigated to Formy buttons page
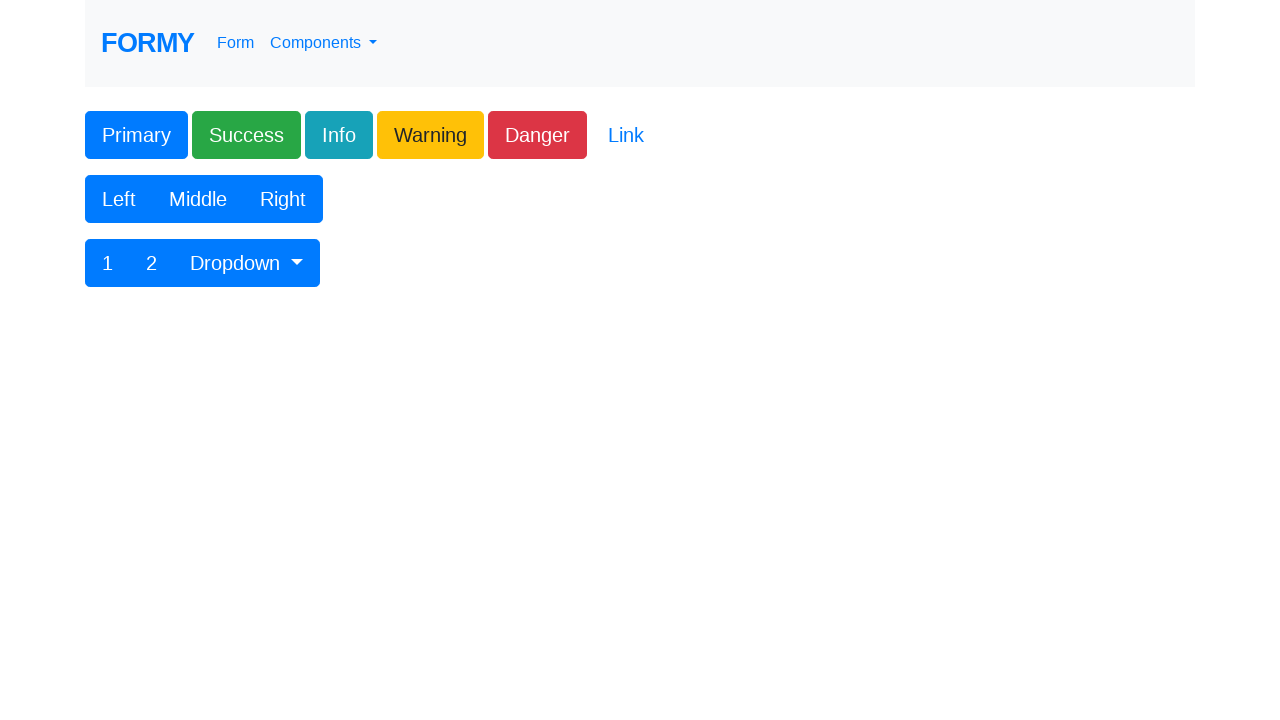

Double-clicked the link button at (626, 135) on xpath=//*[@class='btn btn-lg btn-link']
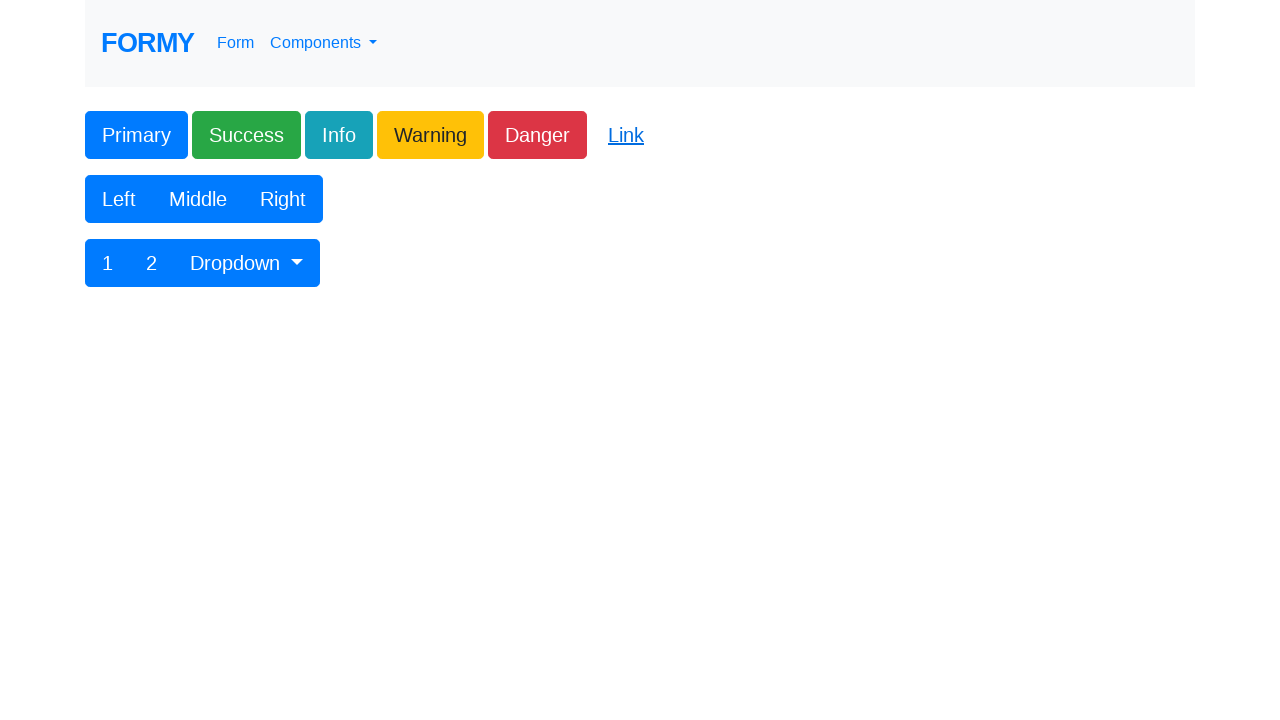

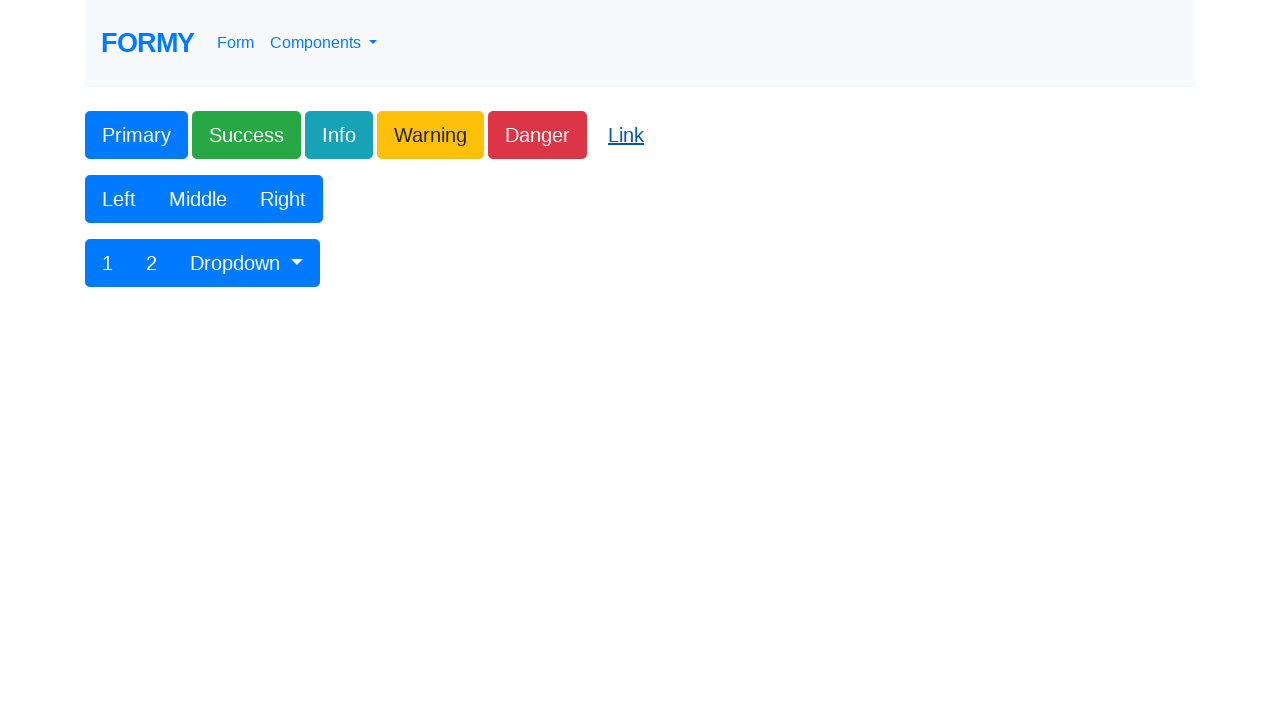